Tests adding a product to cart on BStackDemo by filtering by Apple brand, clicking add to cart on a product, and verifying the cart opens with the correct product.

Starting URL: https://www.bstackdemo.com

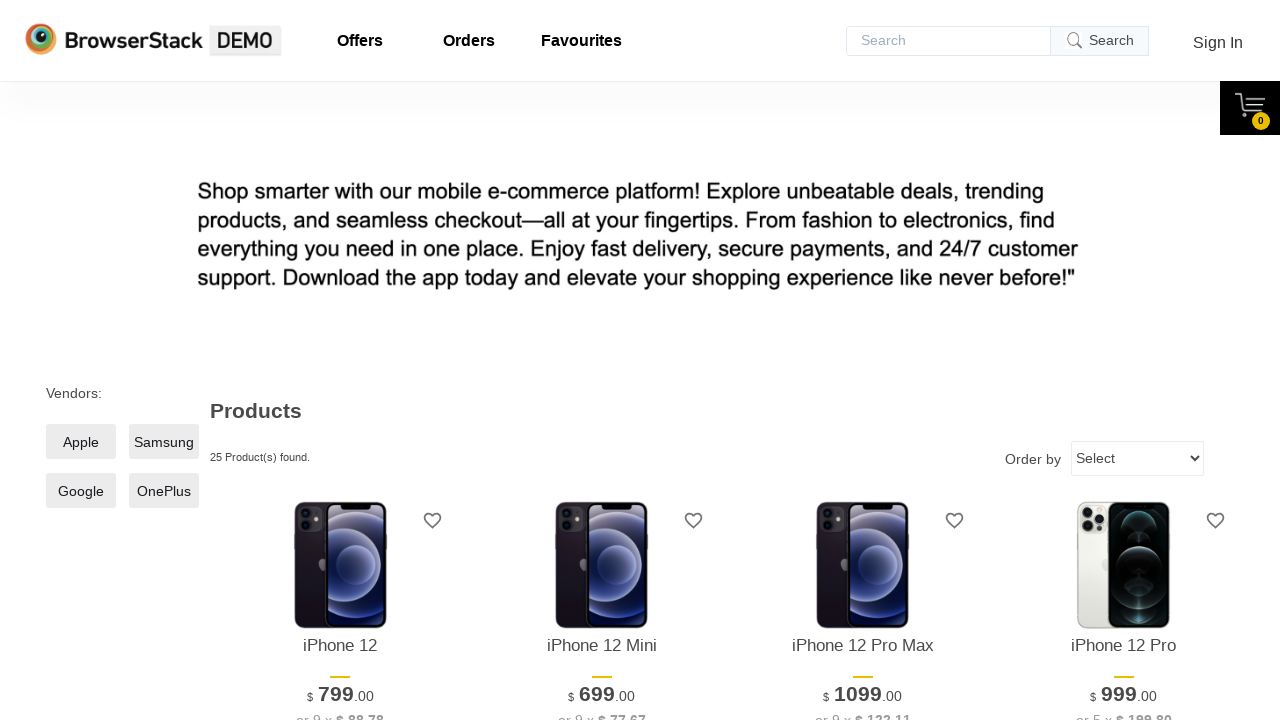

Waited for page to load (domcontentloaded)
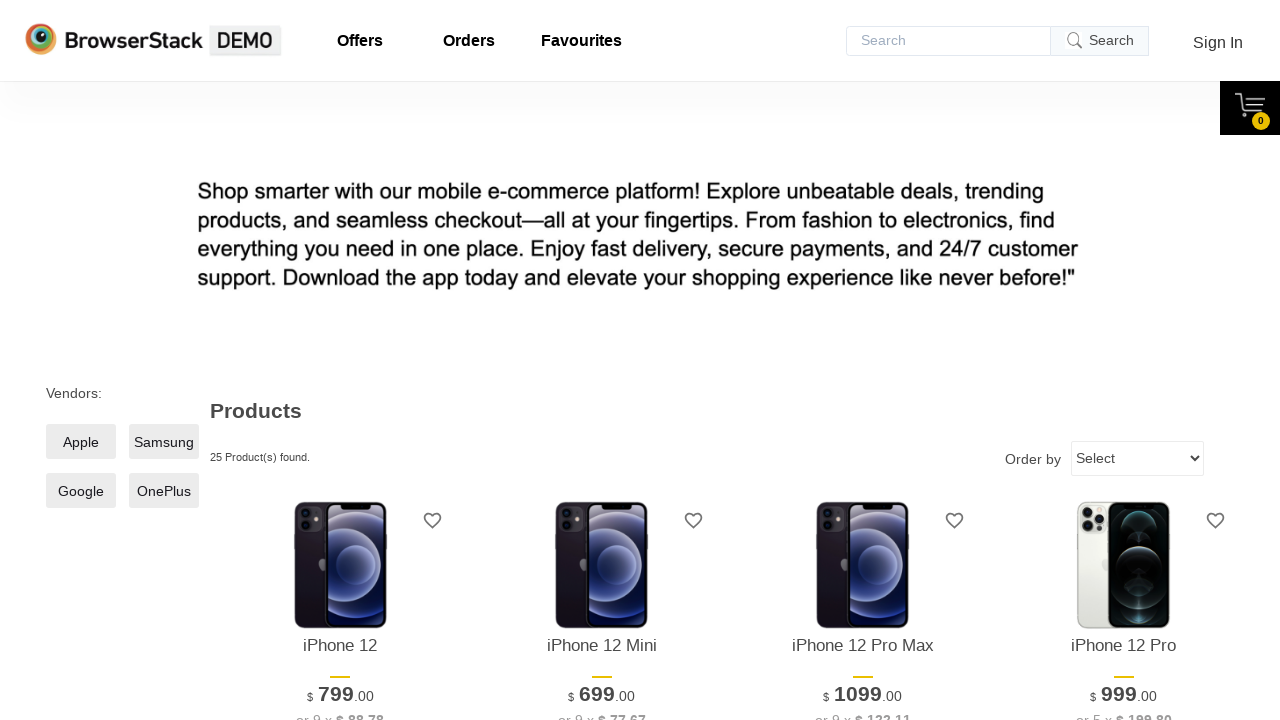

Waited for Apple filter selector to appear
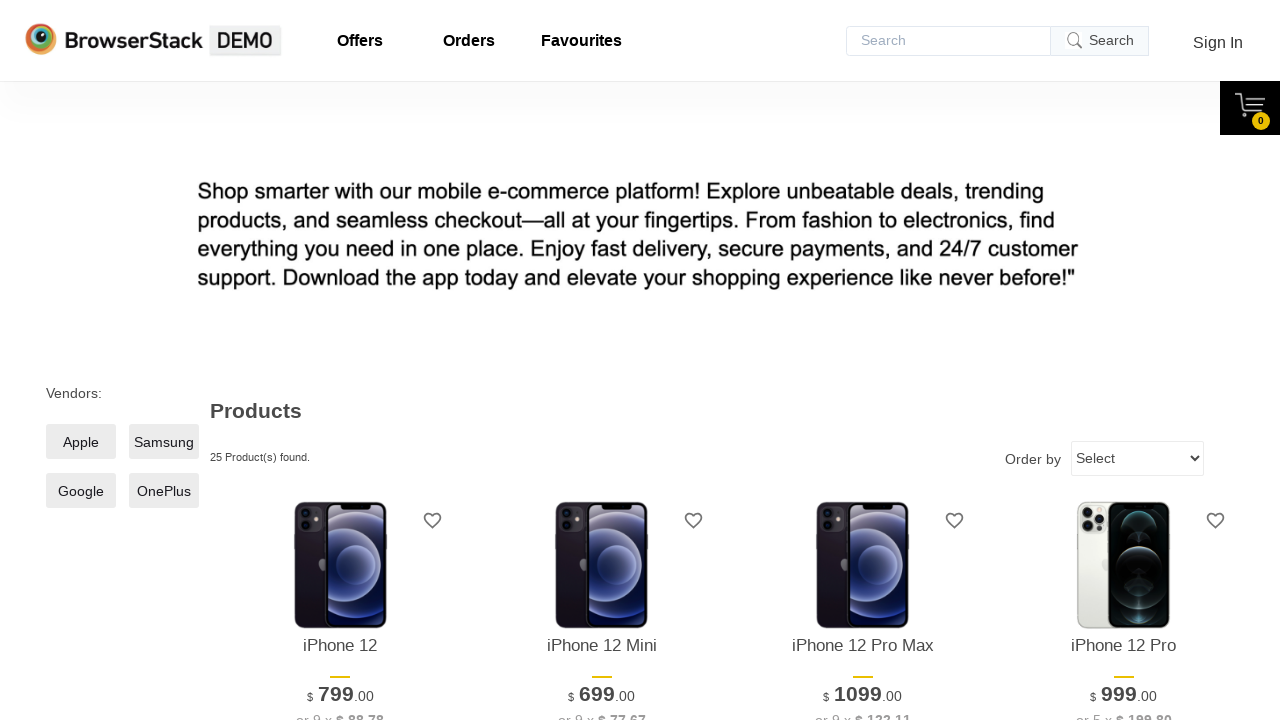

Clicked on Apple brand filter at (81, 442) on xpath=//*[@id='__next']/div/div/main/div[1]/div[1]/label/span
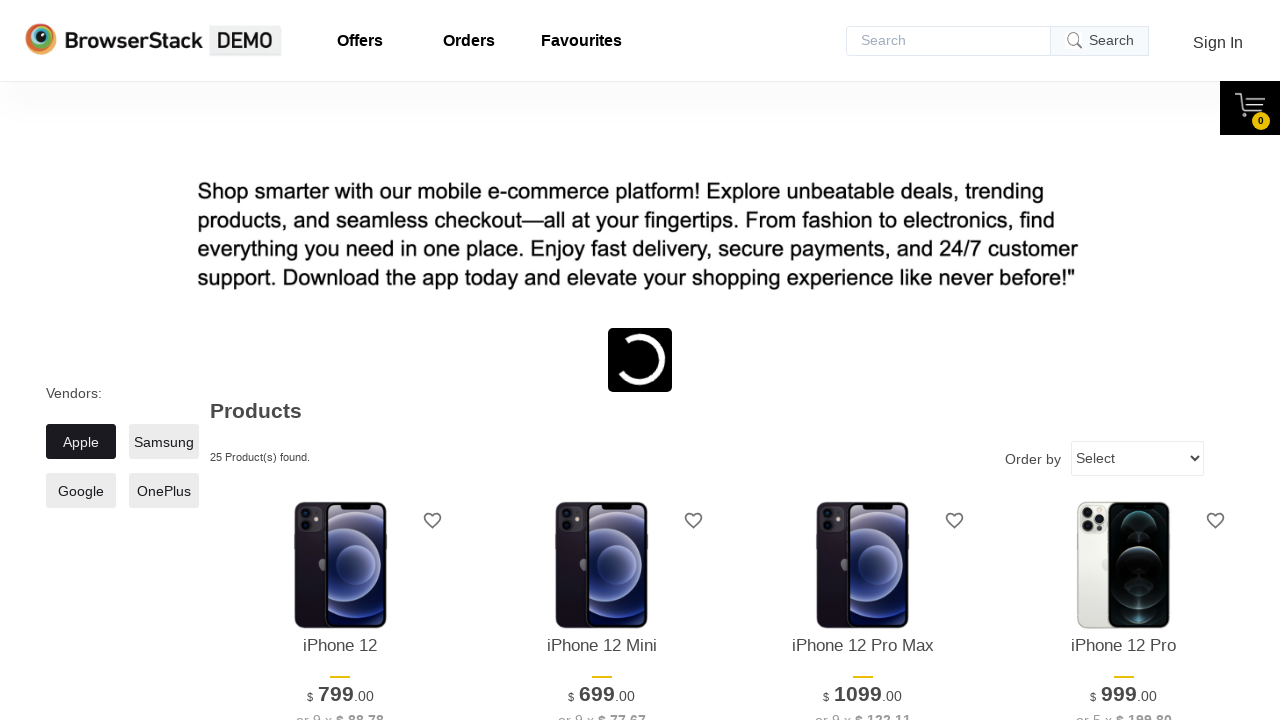

Waited for filtered product to appear
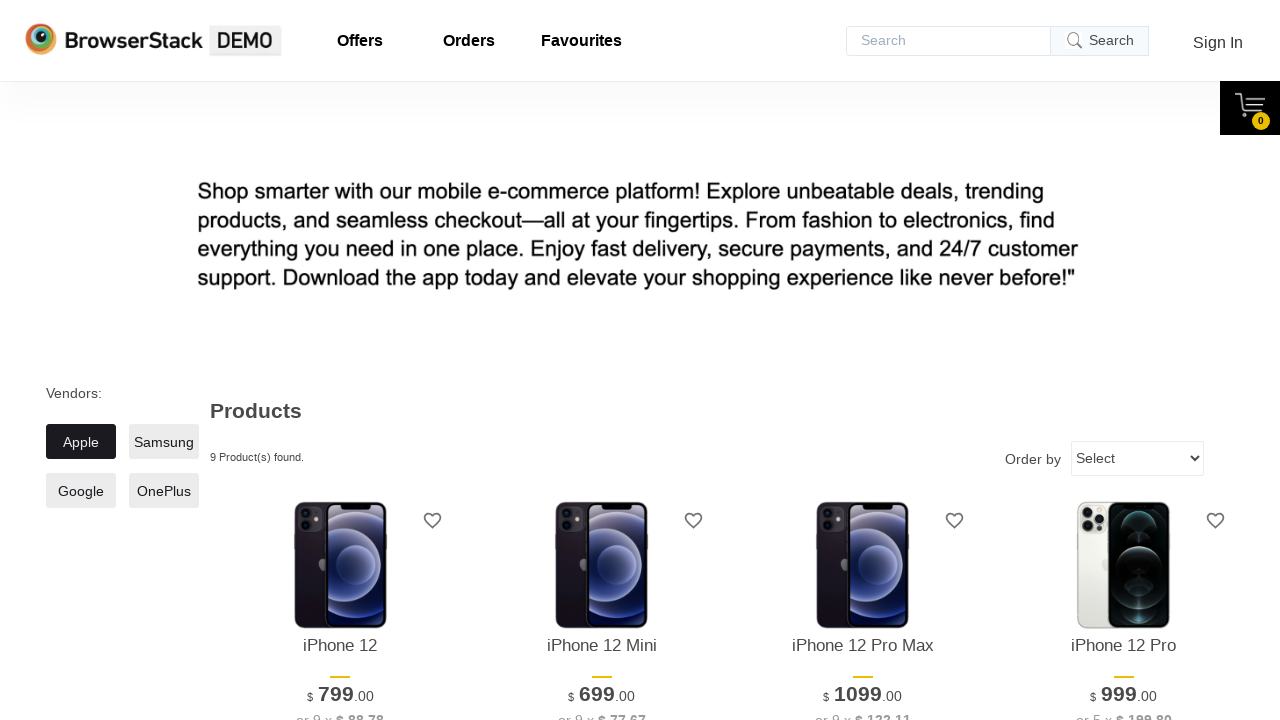

Retrieved product text from screen: iPhone 12
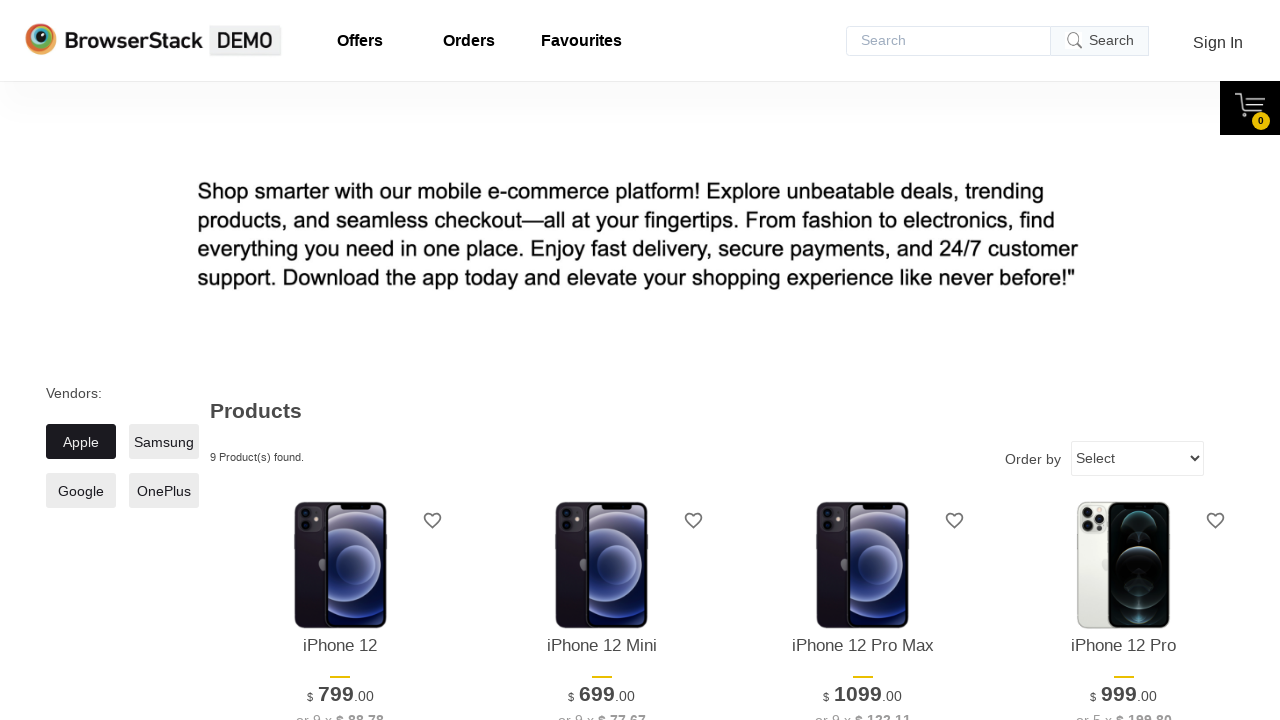

Waited for add to cart button to appear
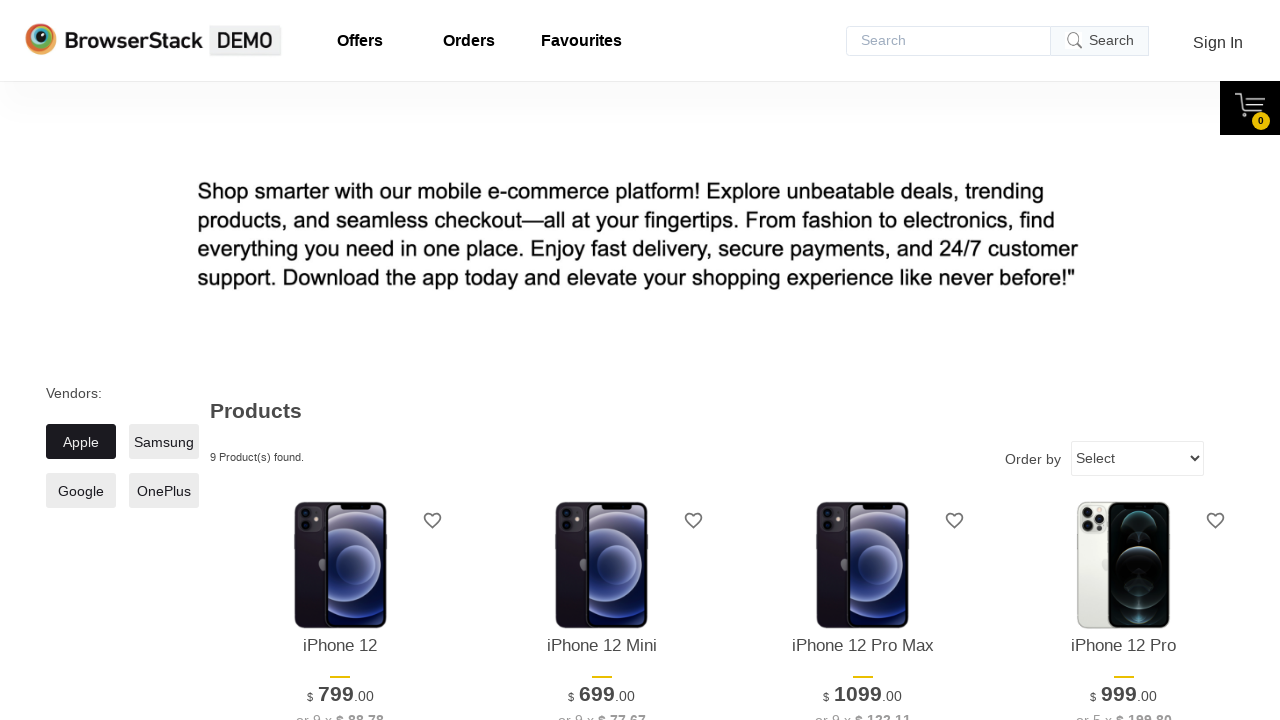

Clicked add to cart button for the product at (340, 361) on xpath=//*[@id='1']/div[4]
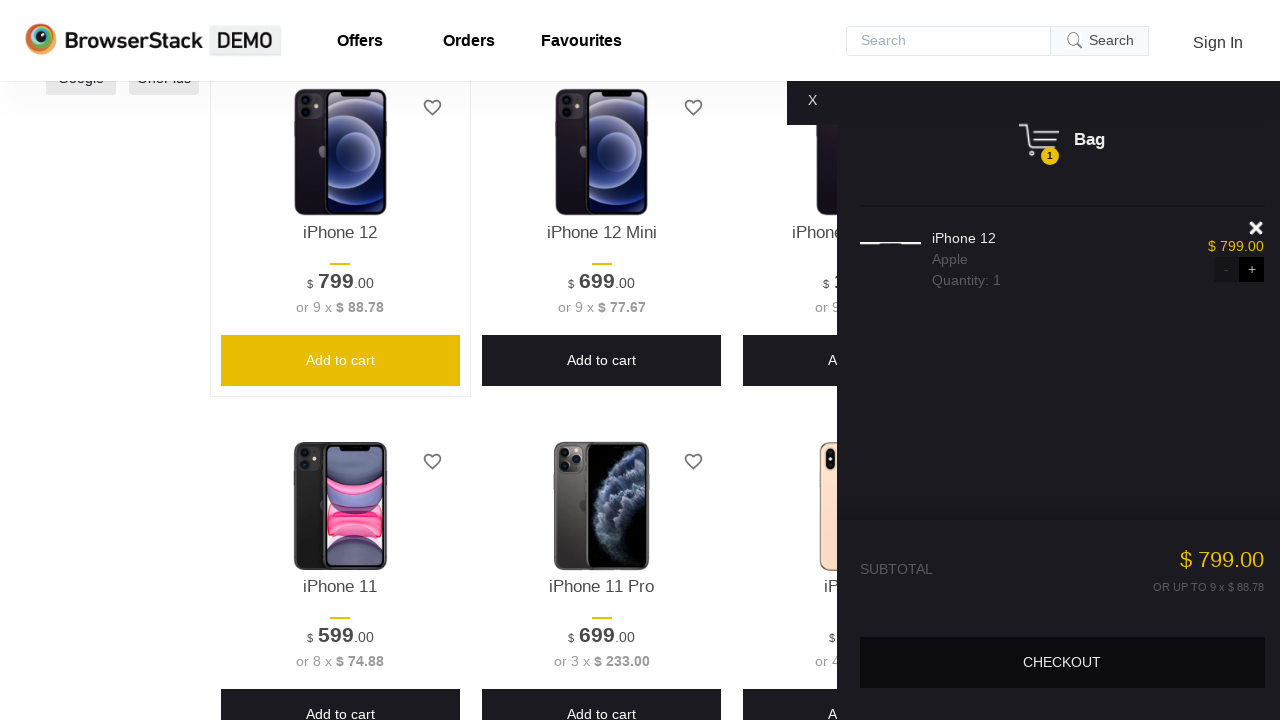

Waited for cart to open and display content
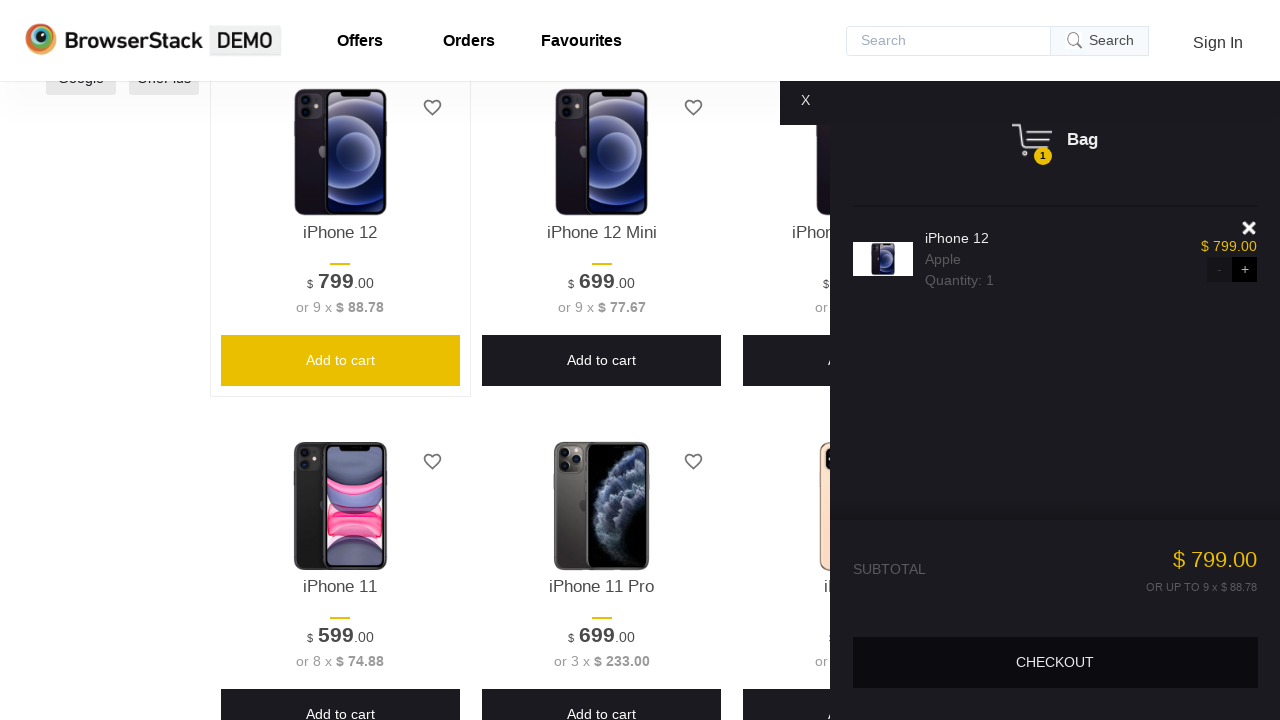

Retrieved product text from cart: iPhone 12
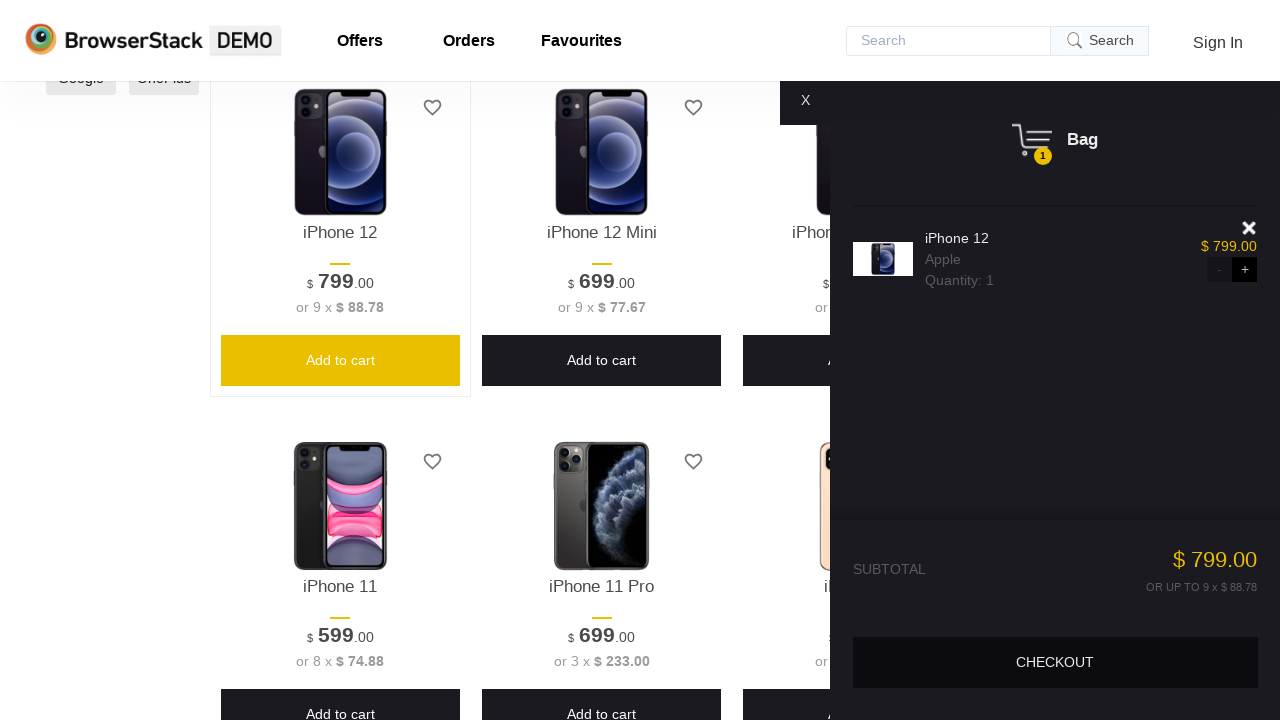

Verified product in cart matches product on screen
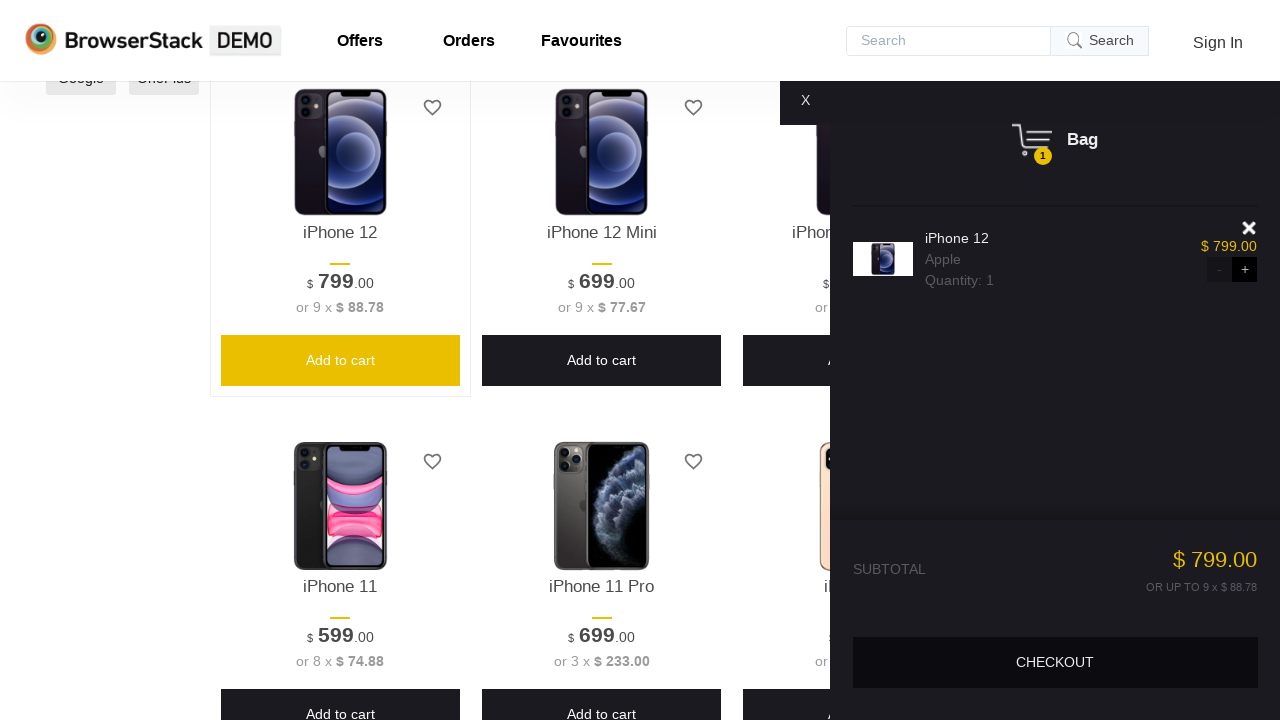

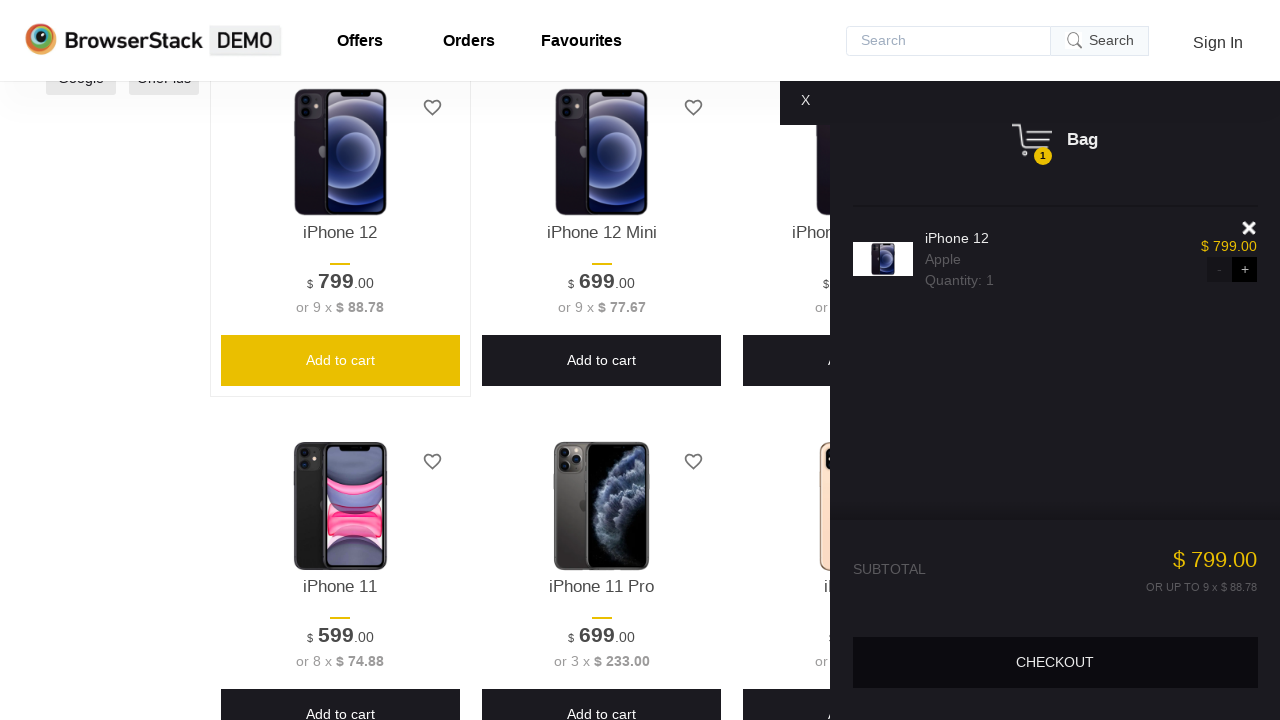